Tests radio button selection by clicking on a radio button

Starting URL: https://bonigarcia.dev/selenium-webdriver-java/

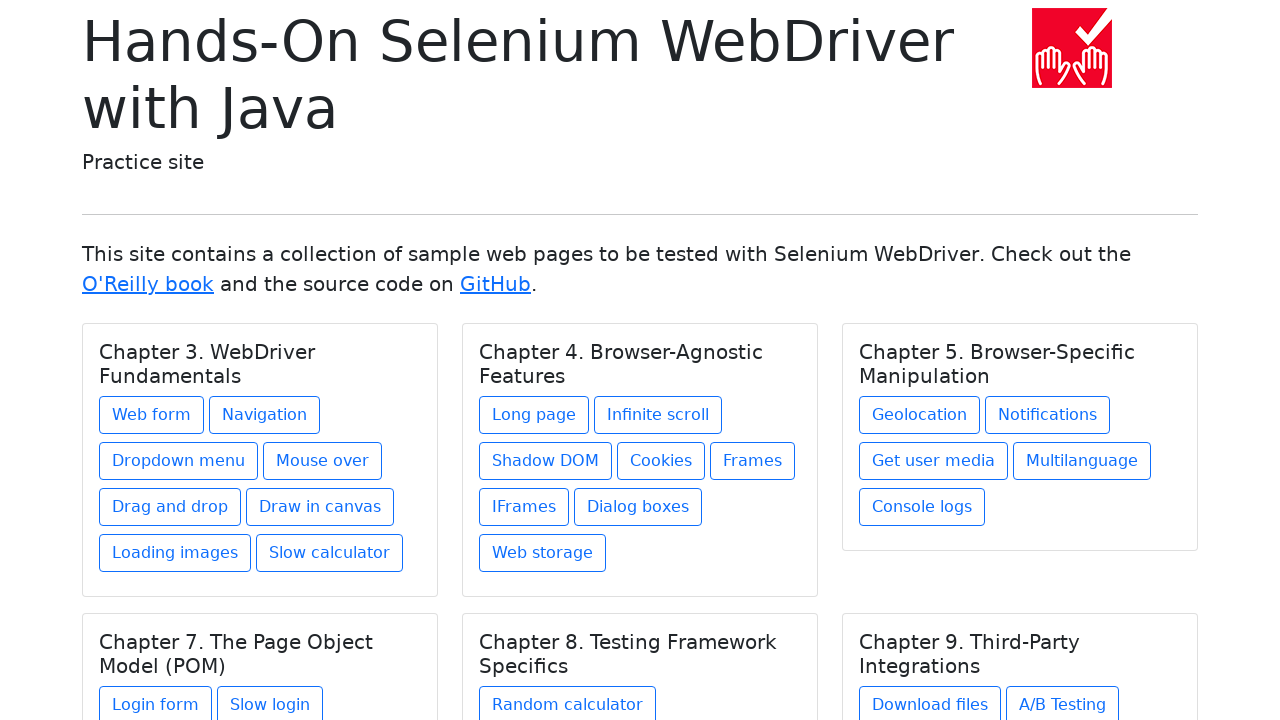

Clicked on Chapter 3 WebDriver Fundamentals web form link at (152, 415) on xpath=//h5[text()='Chapter 3. WebDriver Fundamentals']/../a[contains(@href,'web-
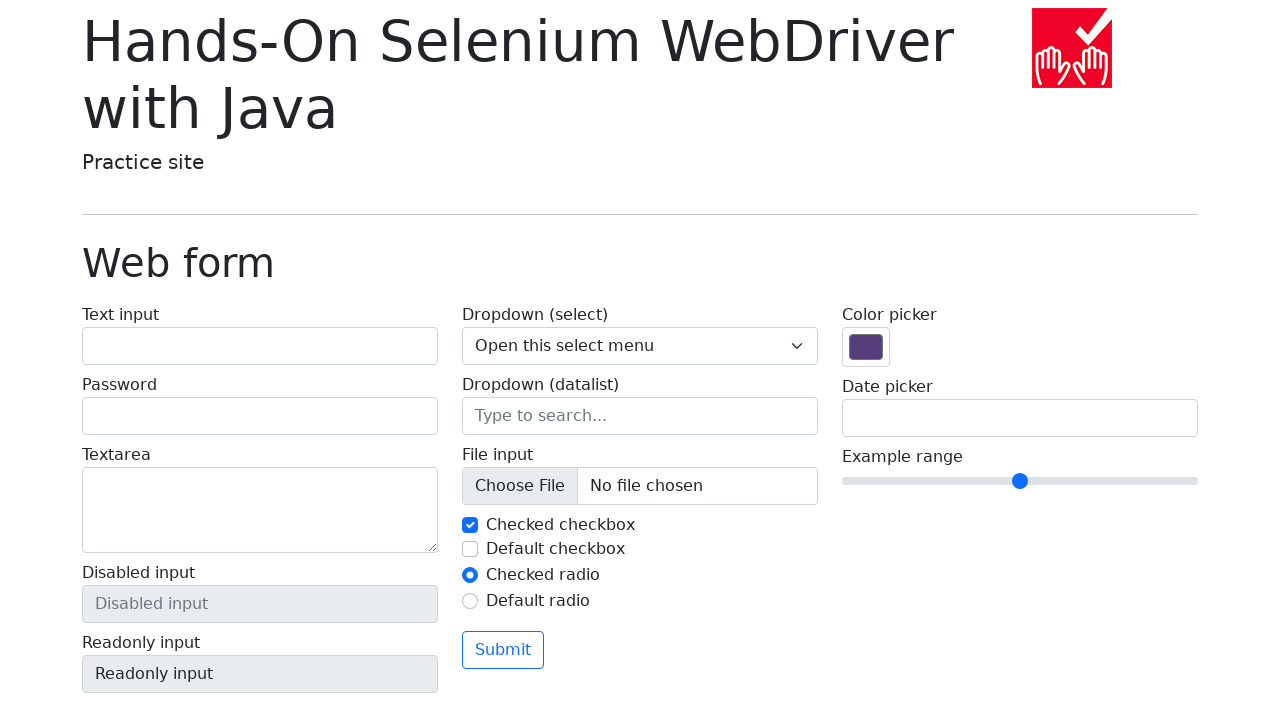

Clicked on the second radio button at (470, 601) on #my-radio-2
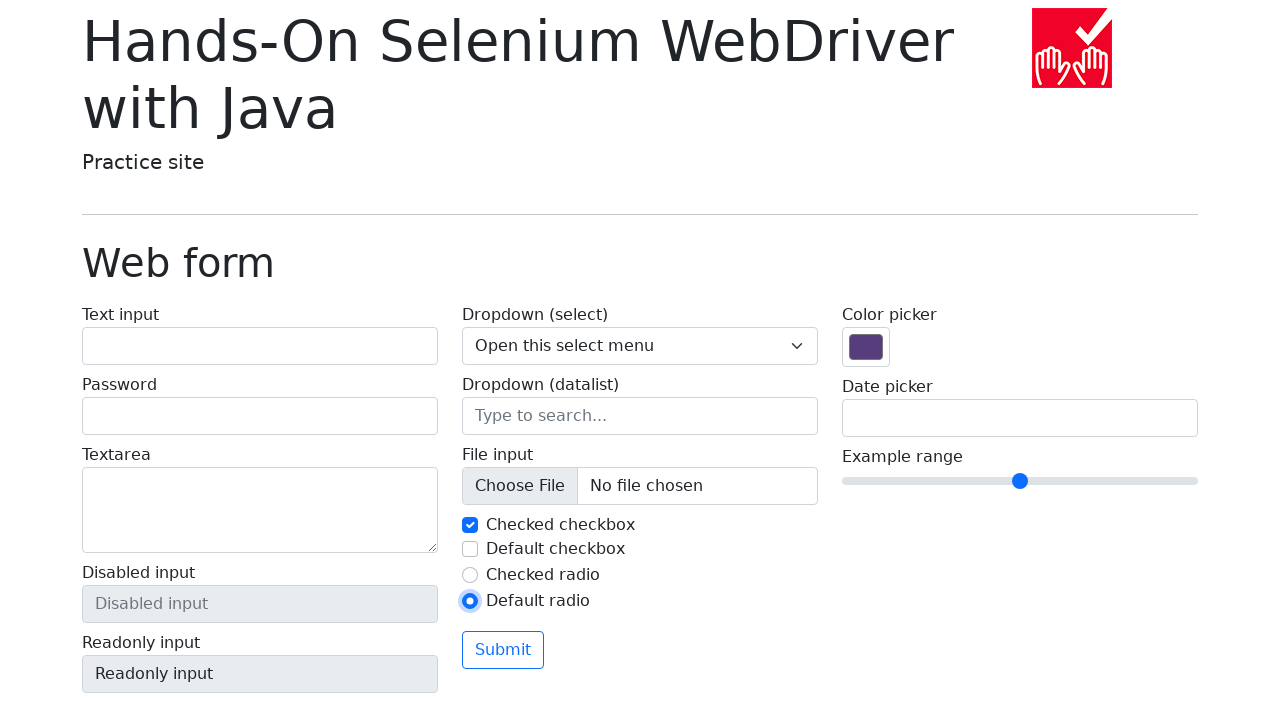

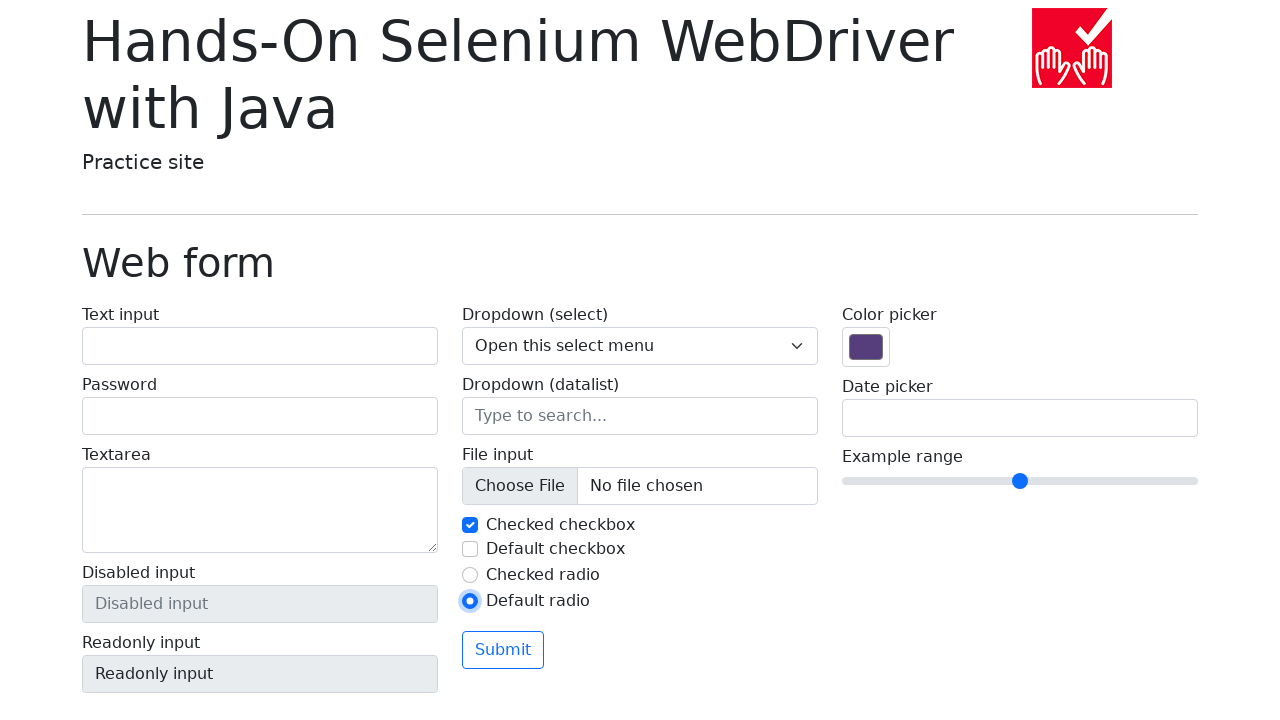